Verifies that the home page is visible successfully by checking if the main logo/image is displayed

Starting URL: http://automationexercise.com

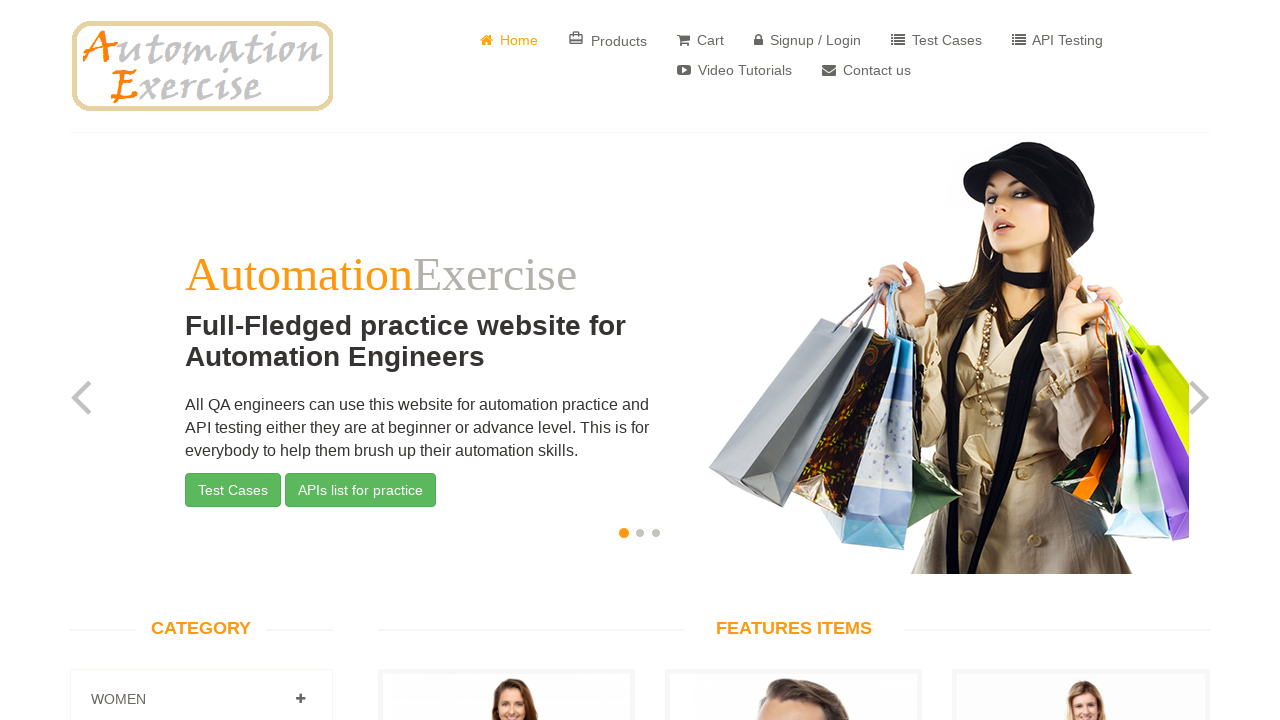

Waited for main logo/image to load on home page
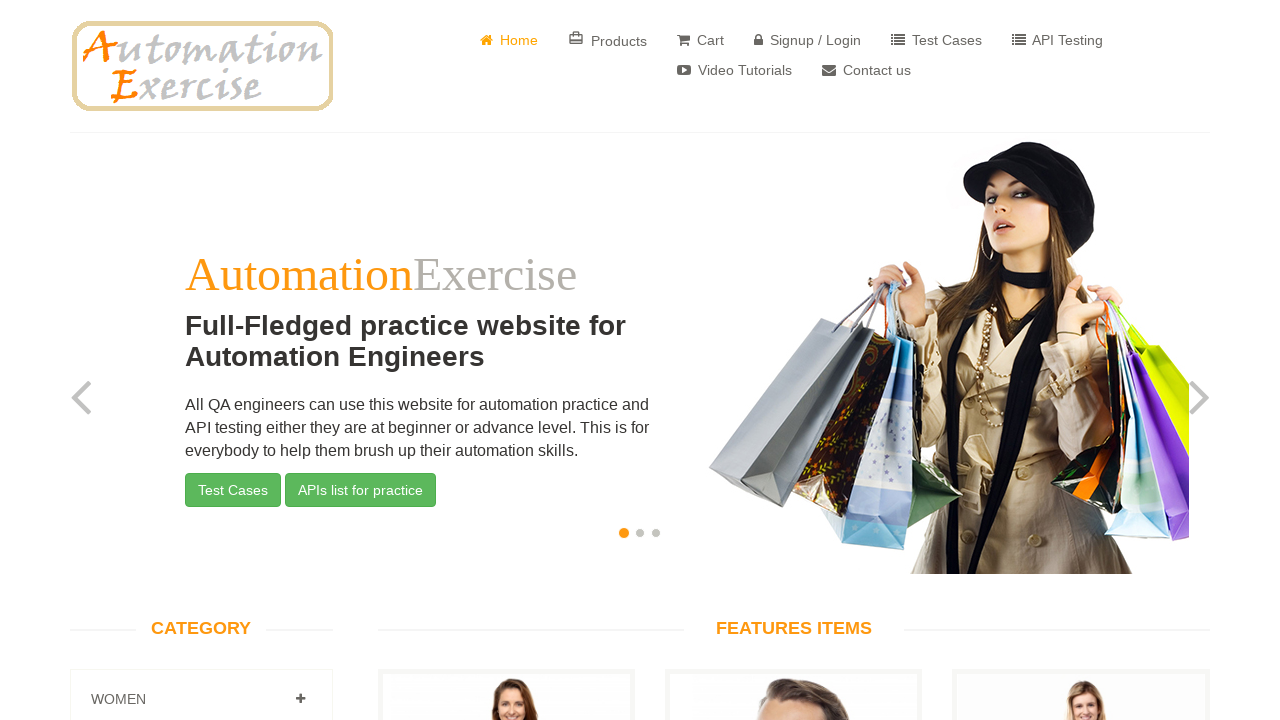

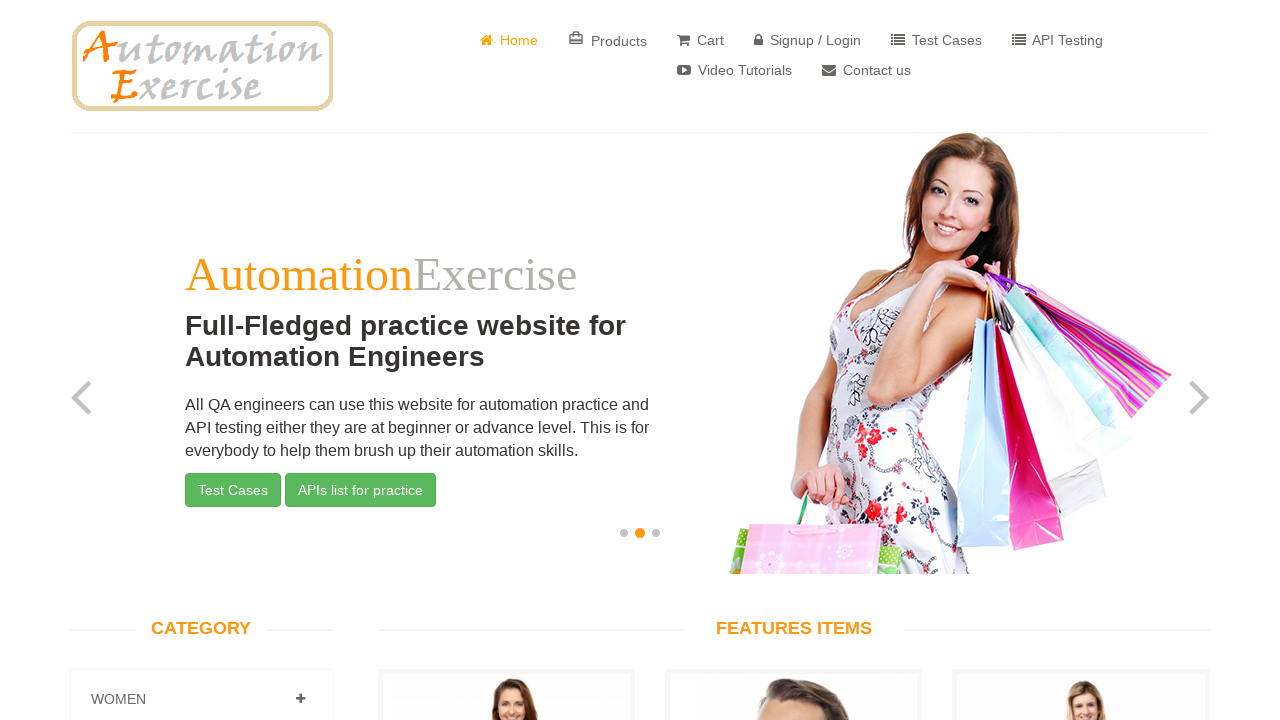